Tests link counting in different sections of a webpage and opens footer links in new tabs to verify they work correctly

Starting URL: http://qaclickacademy.com/practice.php

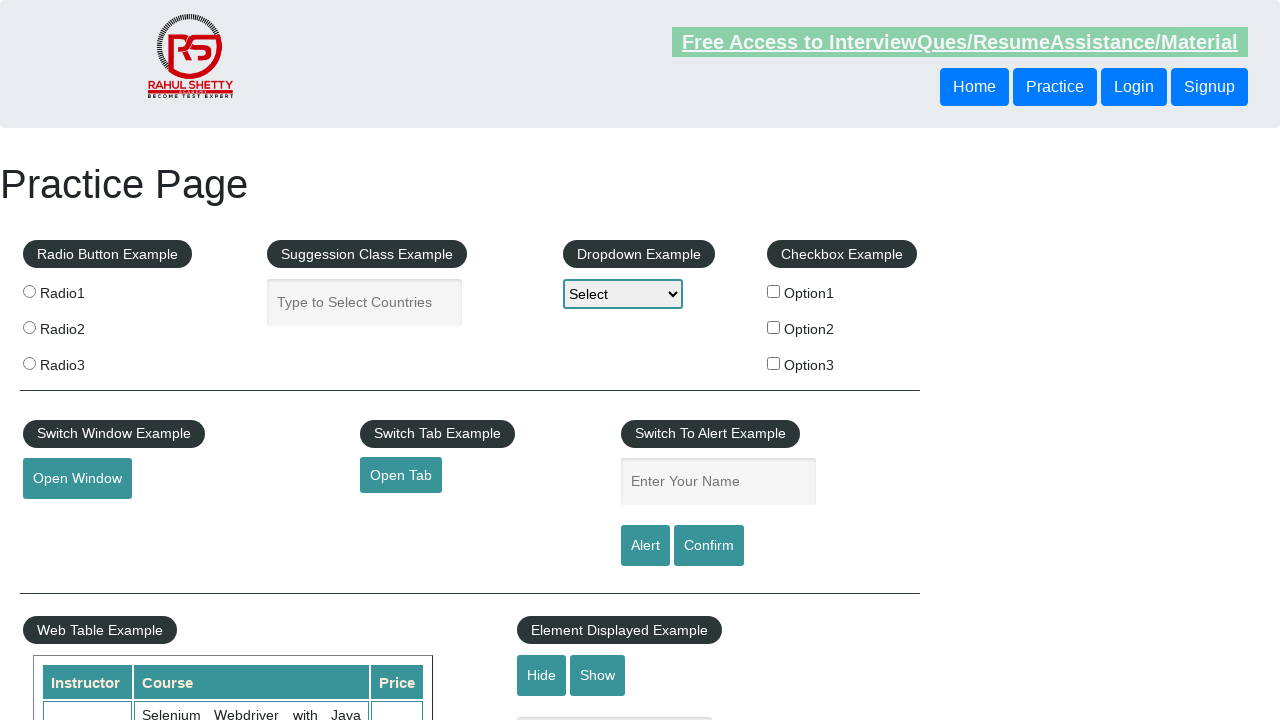

Counted total links on page: 27
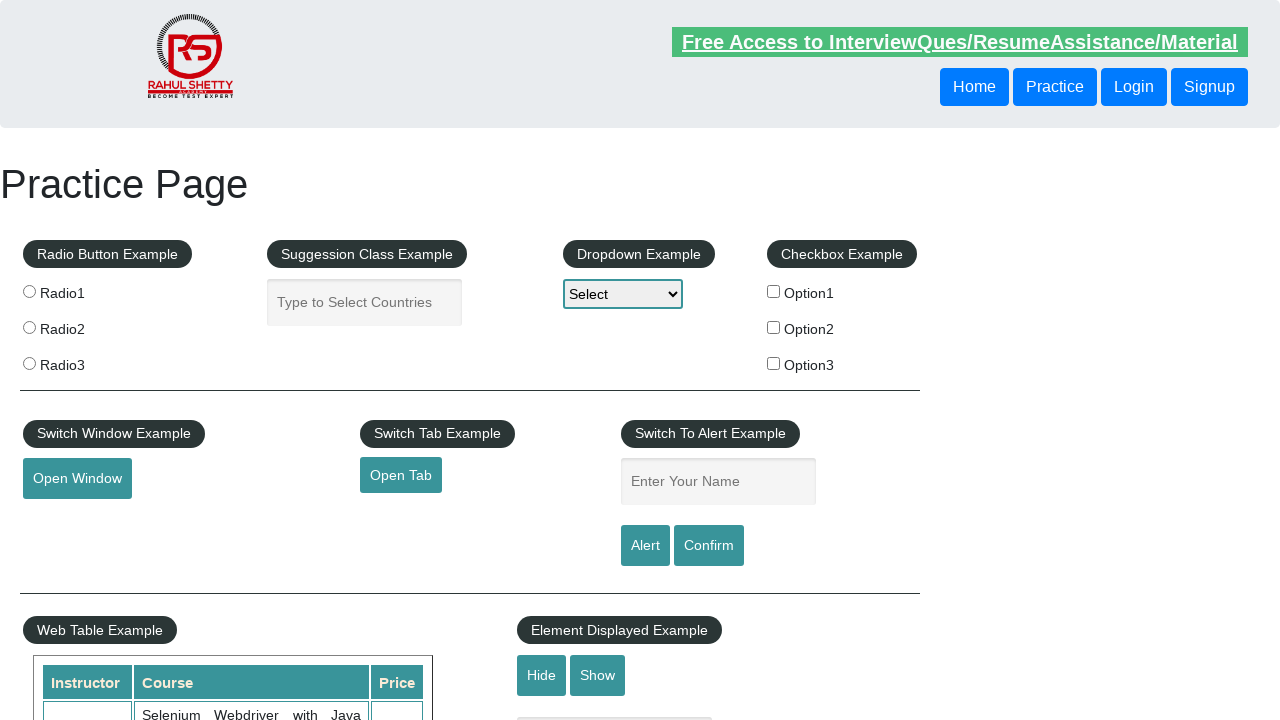

Located footer section with ID 'gf-BIG'
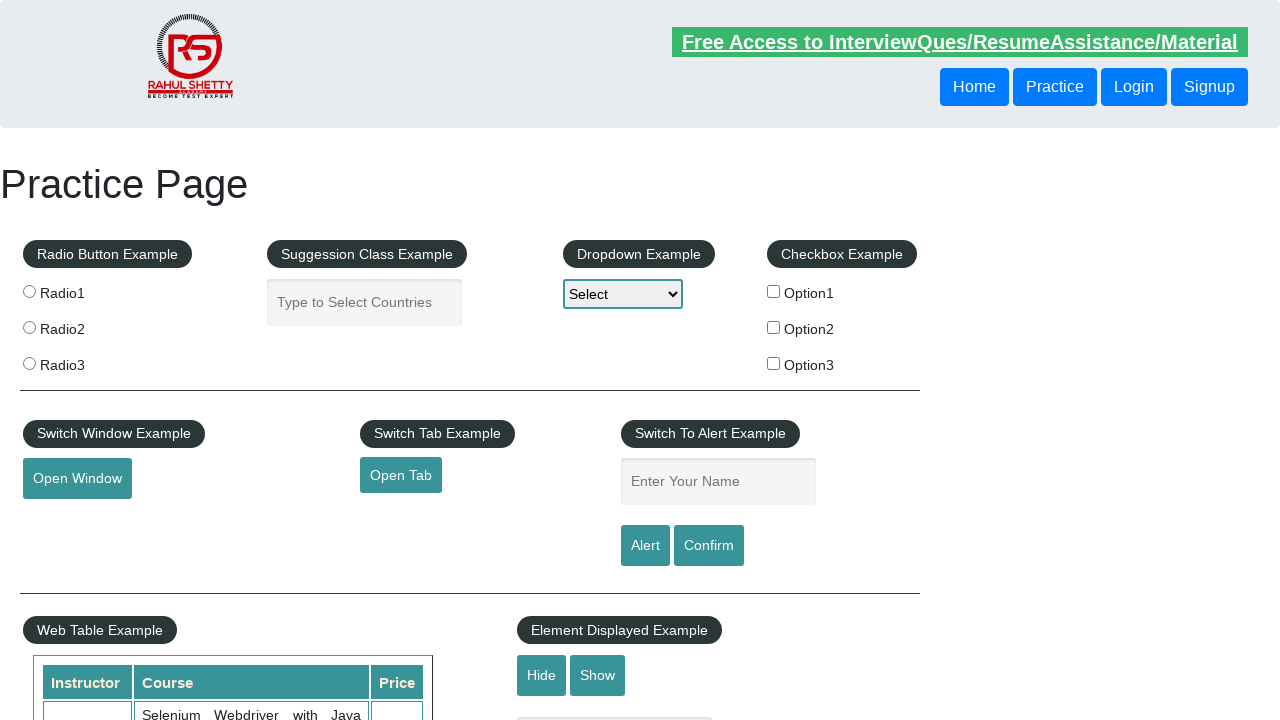

Counted links in footer section: 20
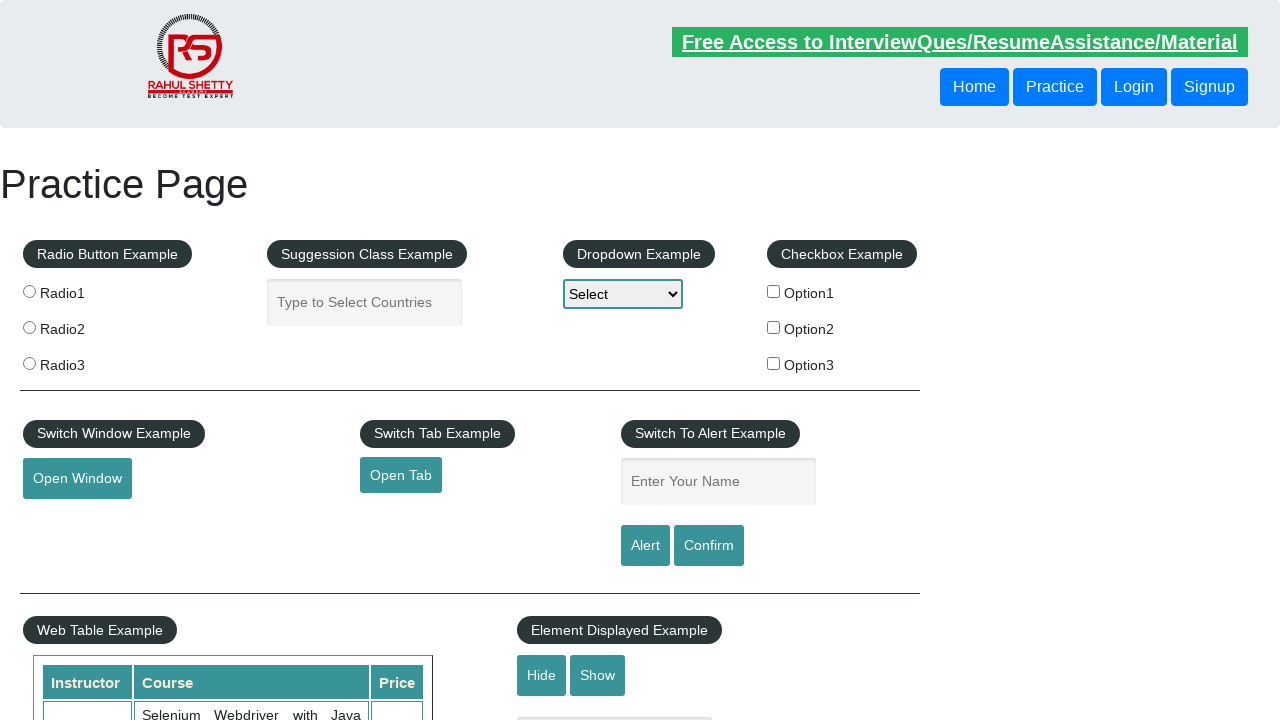

Located first column of footer table
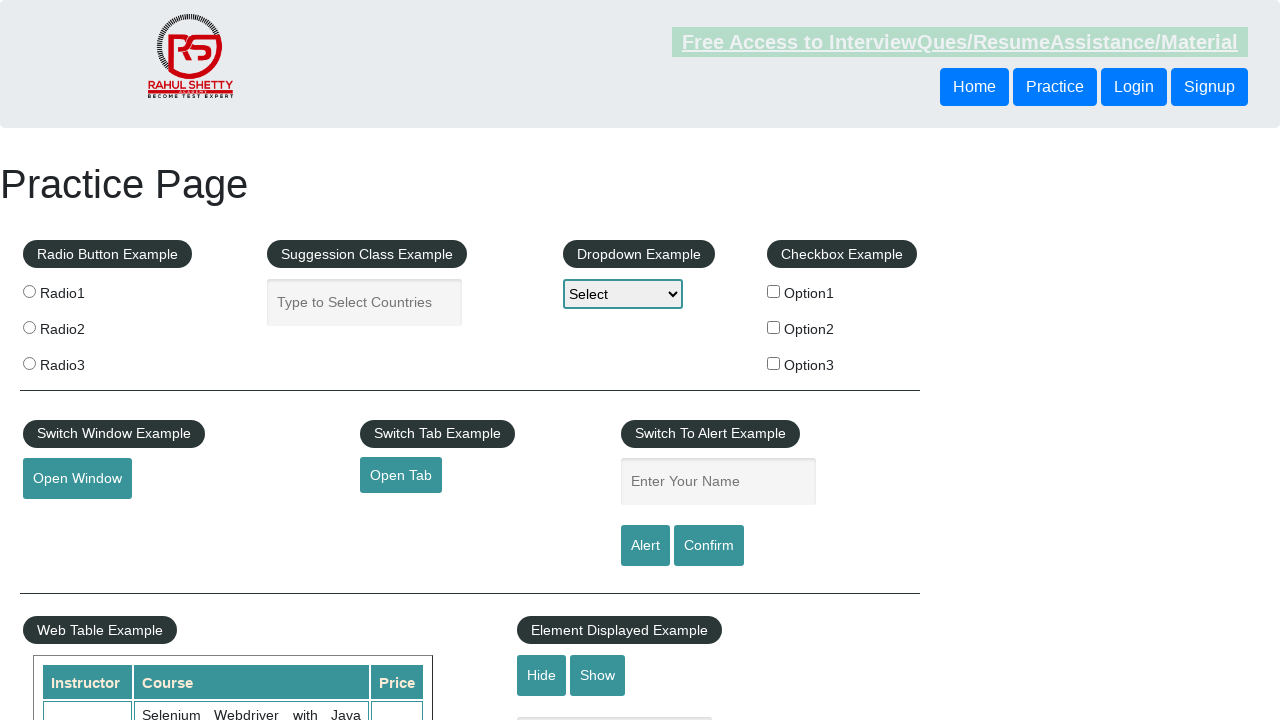

Counted links in first footer column: 5
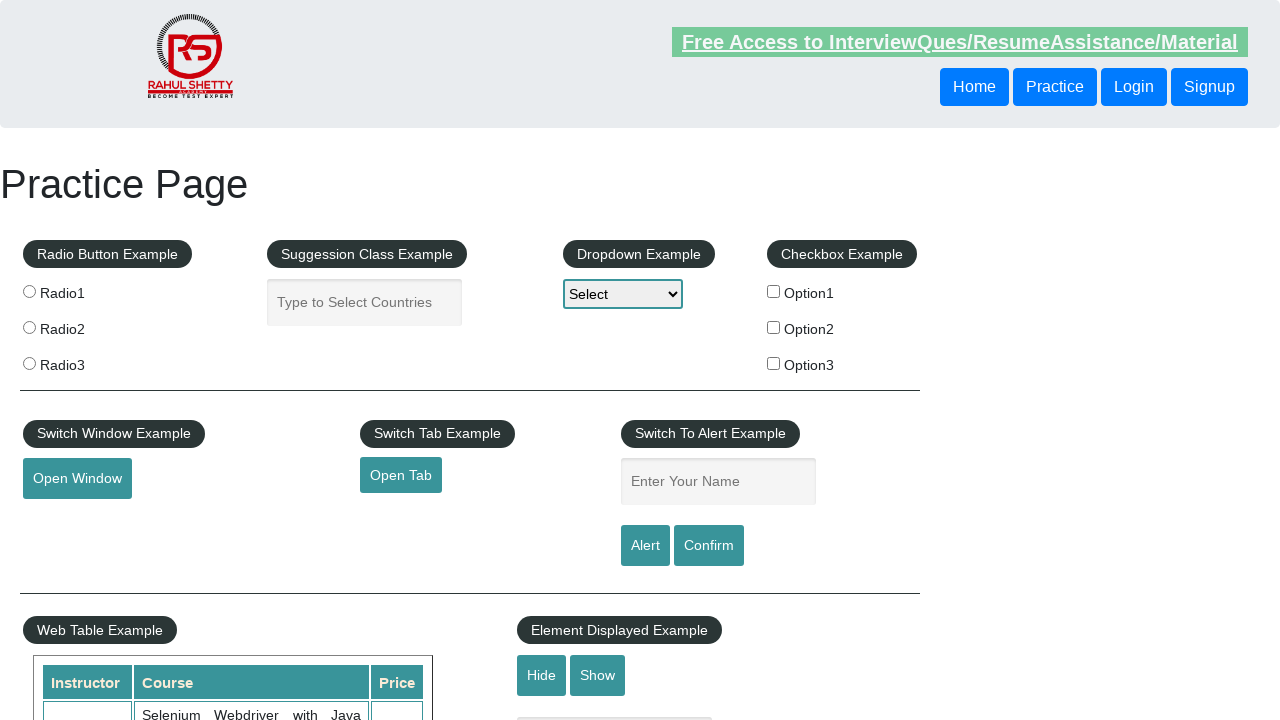

Located footer link at index 1
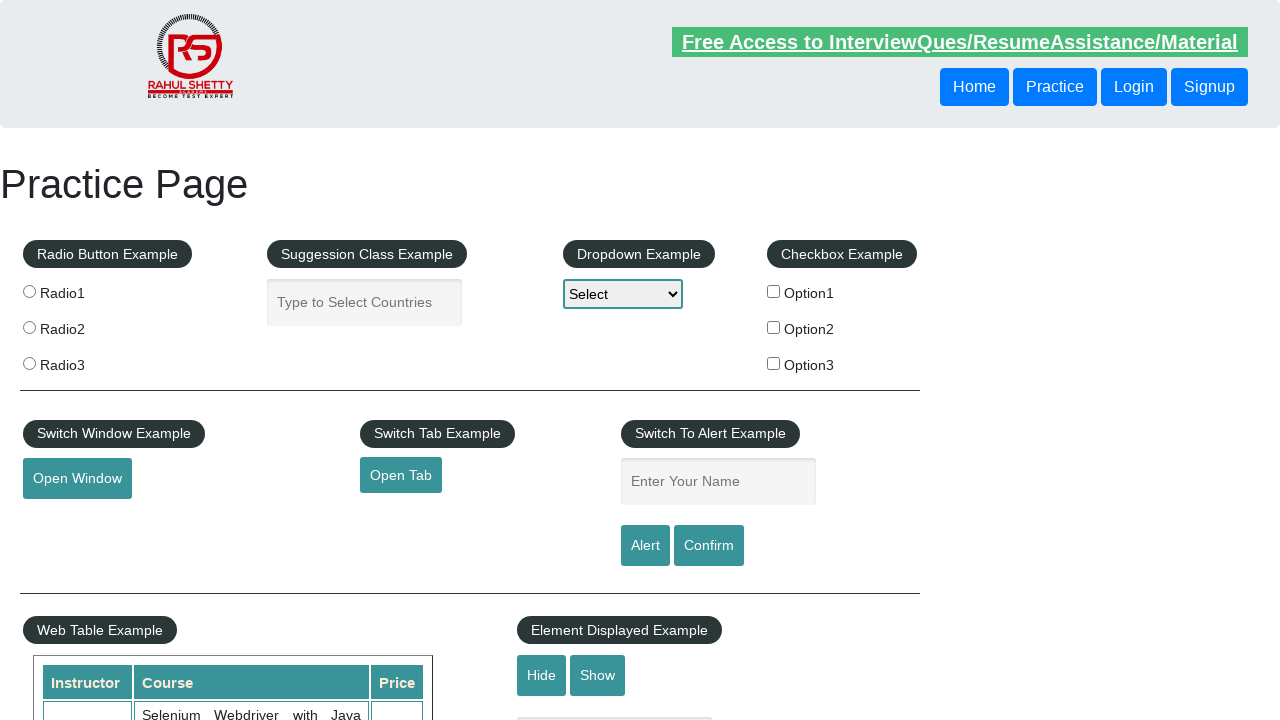

Opened footer link 1 in new tab with Ctrl+click at (68, 520) on #gf-BIG >> xpath=//table/tbody/tr/td[1]/ul >> a >> nth=1
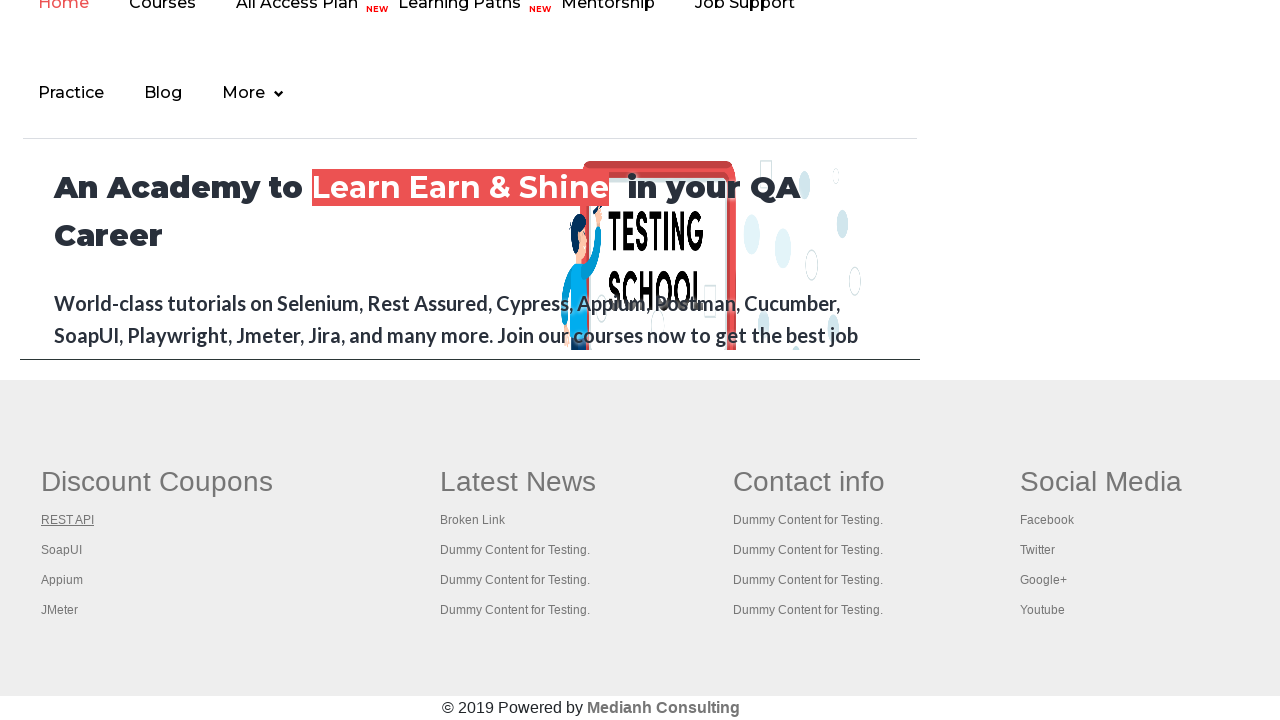

Located footer link at index 2
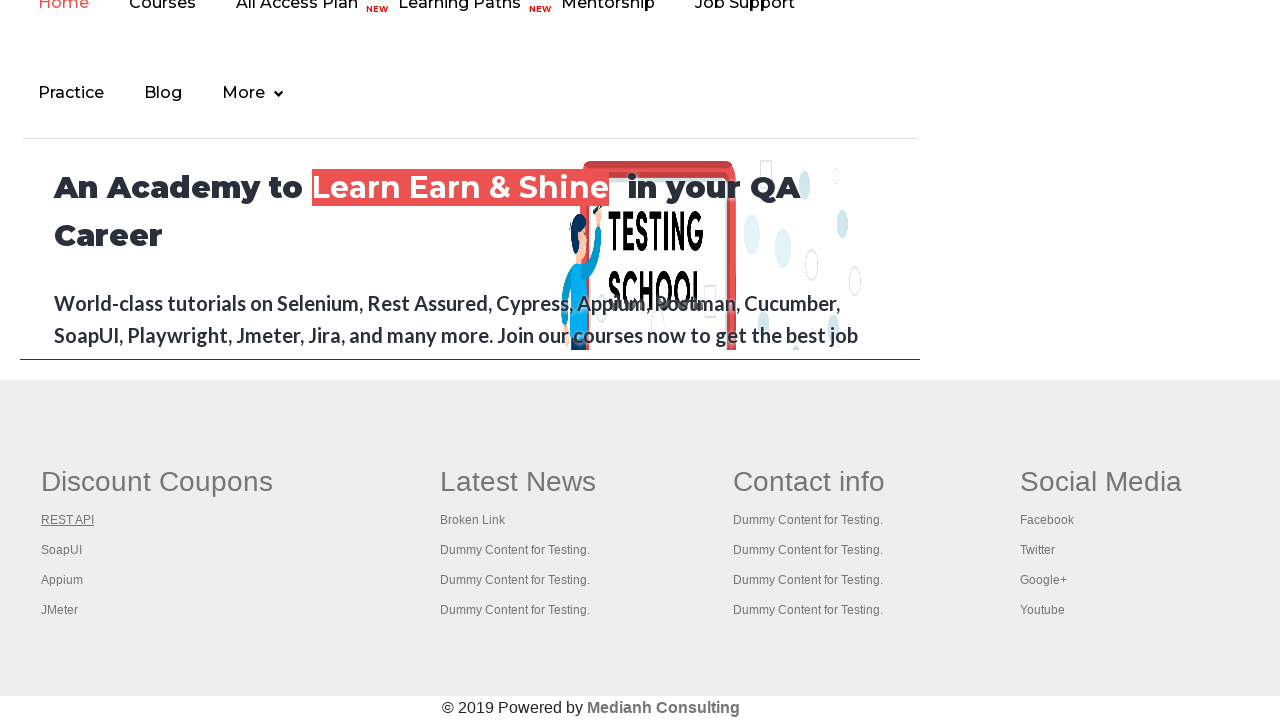

Opened footer link 2 in new tab with Ctrl+click at (62, 550) on #gf-BIG >> xpath=//table/tbody/tr/td[1]/ul >> a >> nth=2
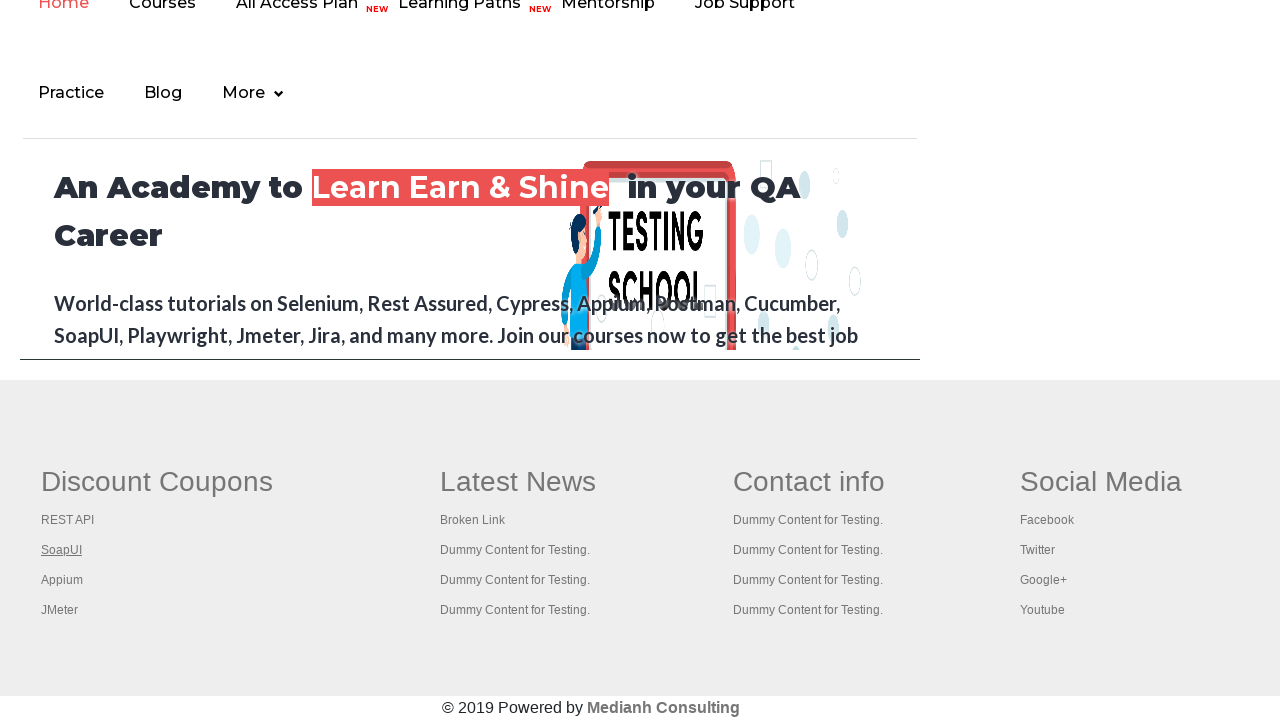

Located footer link at index 3
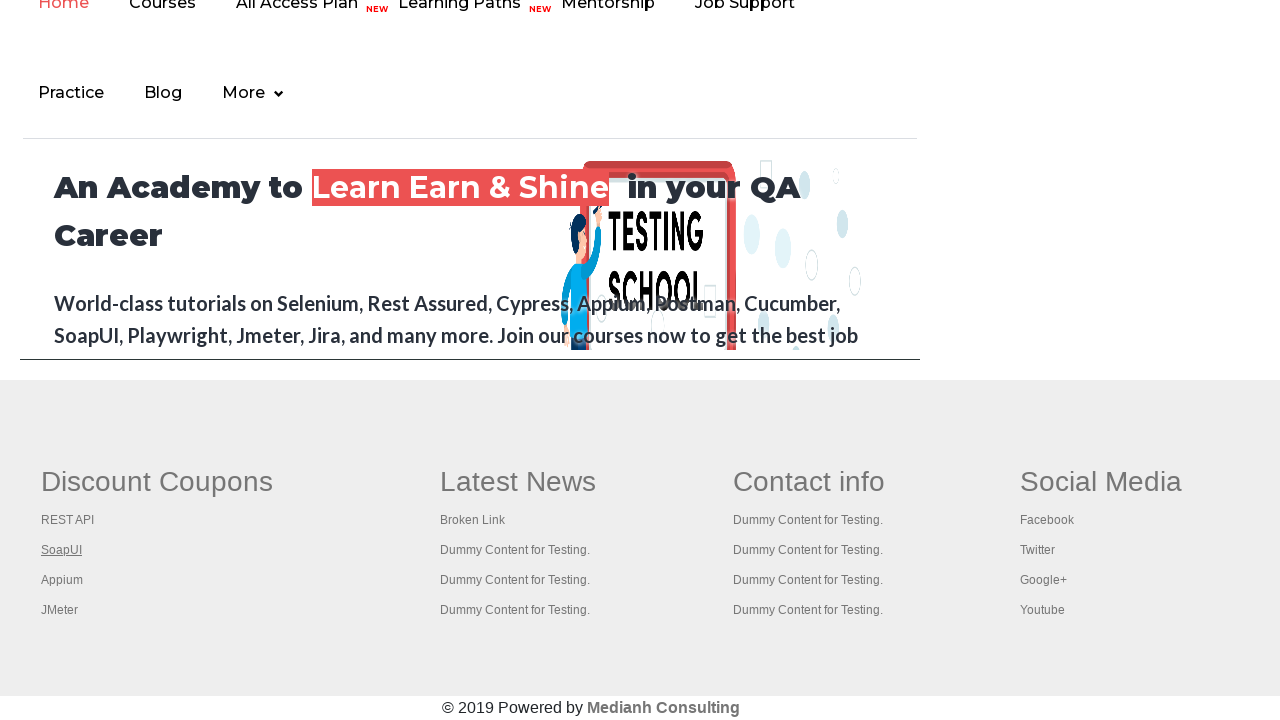

Opened footer link 3 in new tab with Ctrl+click at (62, 580) on #gf-BIG >> xpath=//table/tbody/tr/td[1]/ul >> a >> nth=3
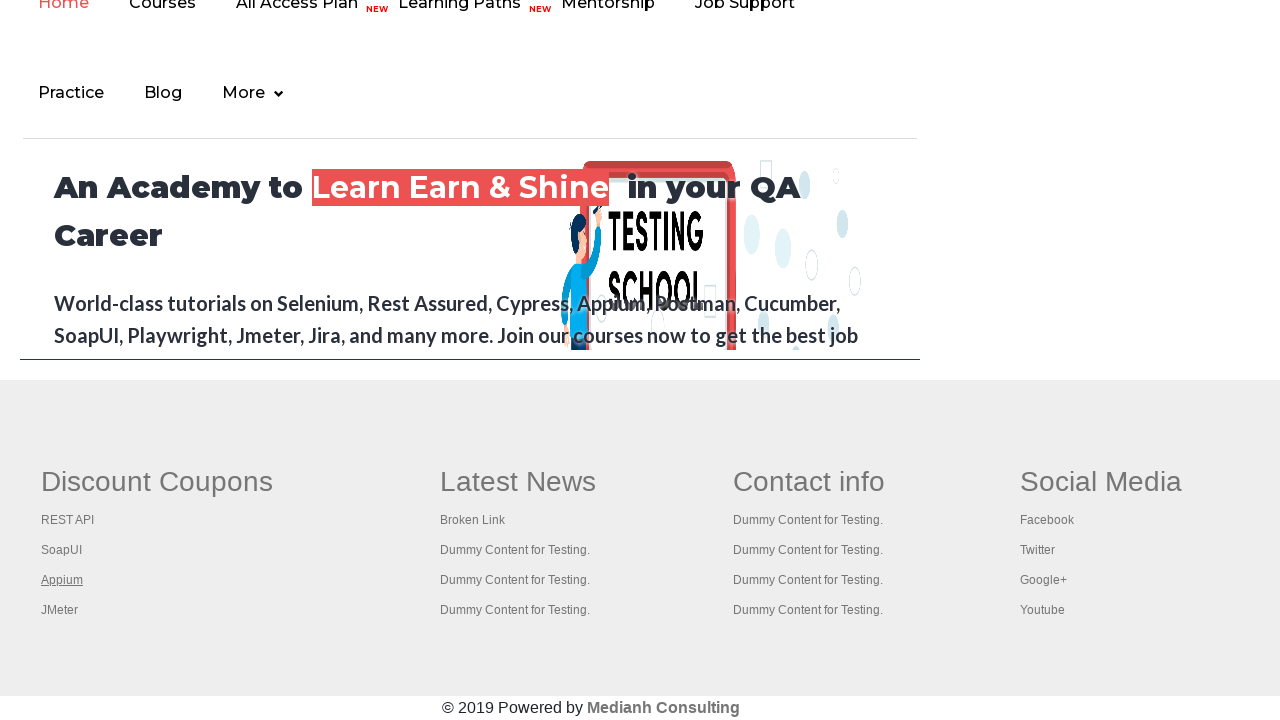

Located footer link at index 4
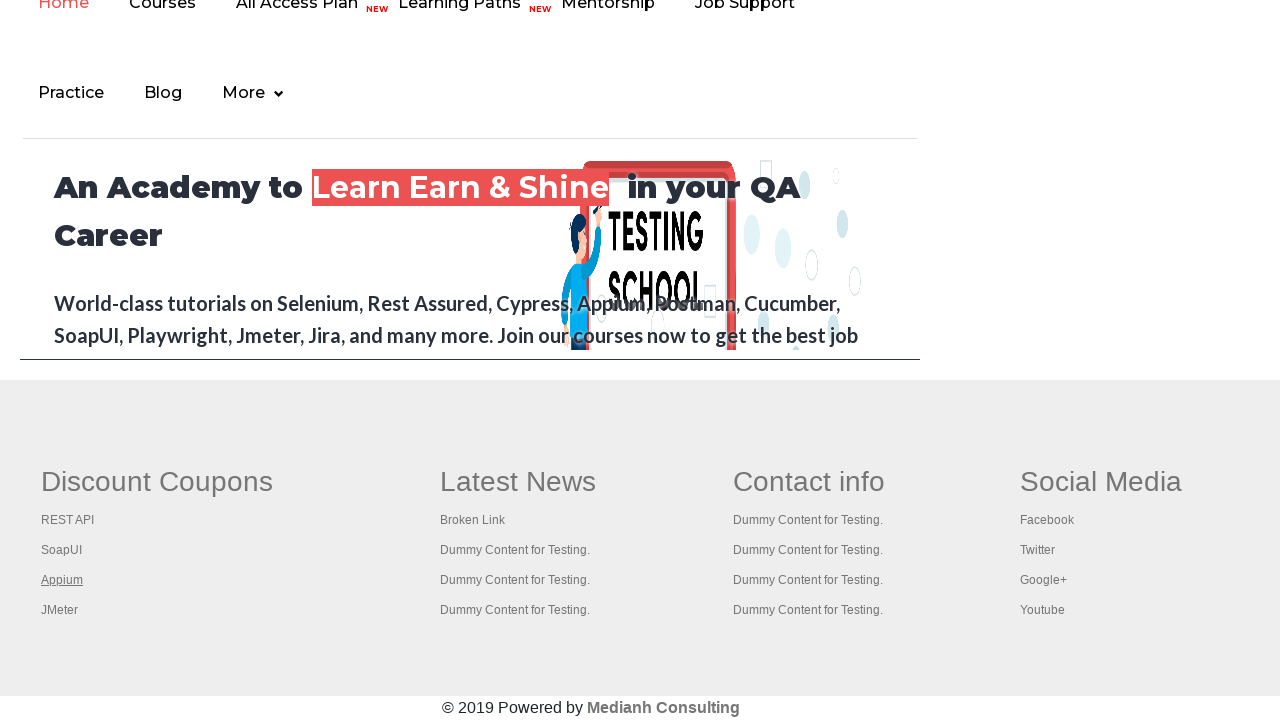

Opened footer link 4 in new tab with Ctrl+click at (60, 610) on #gf-BIG >> xpath=//table/tbody/tr/td[1]/ul >> a >> nth=4
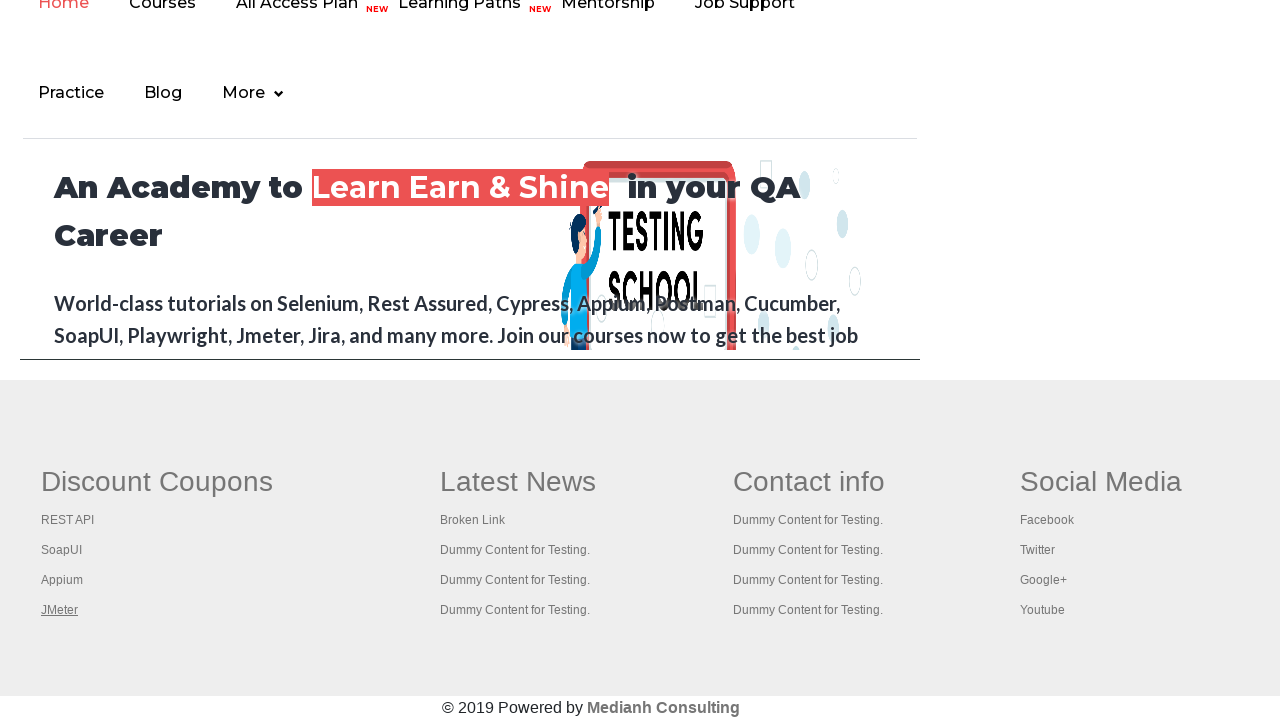

Retrieved all open pages/tabs: 5 total
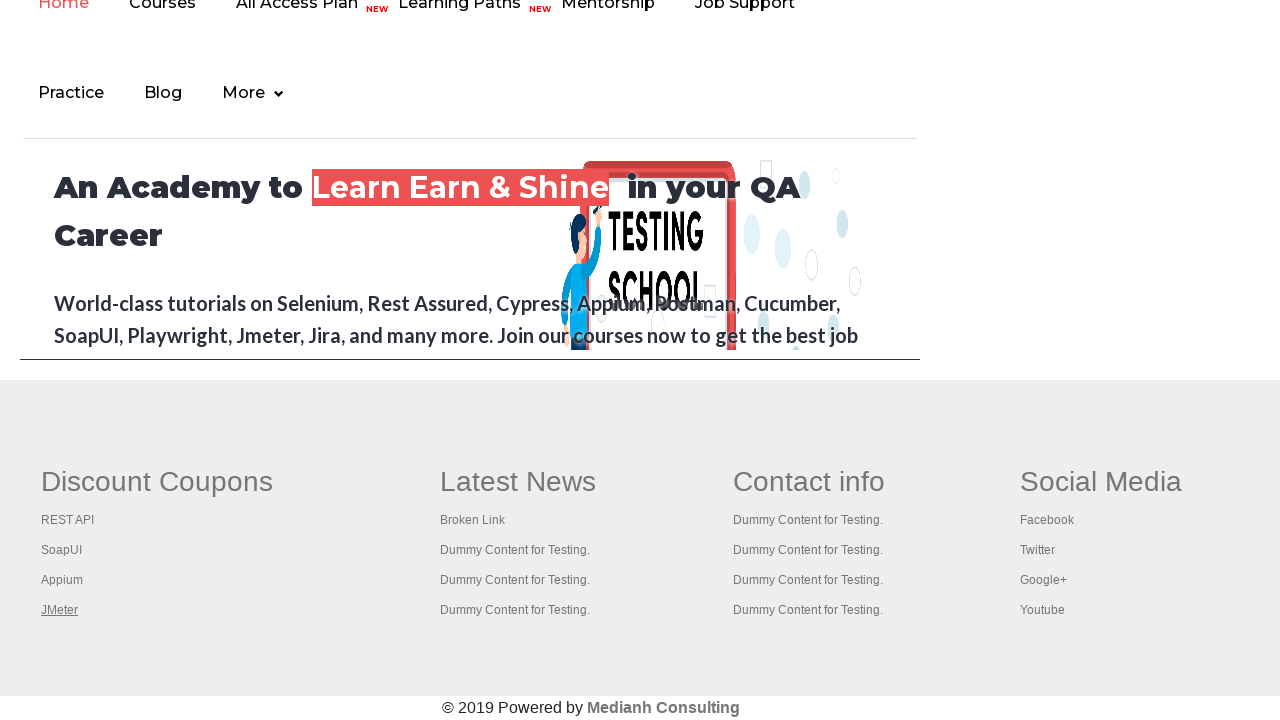

Brought page to front: 'Practice Page'
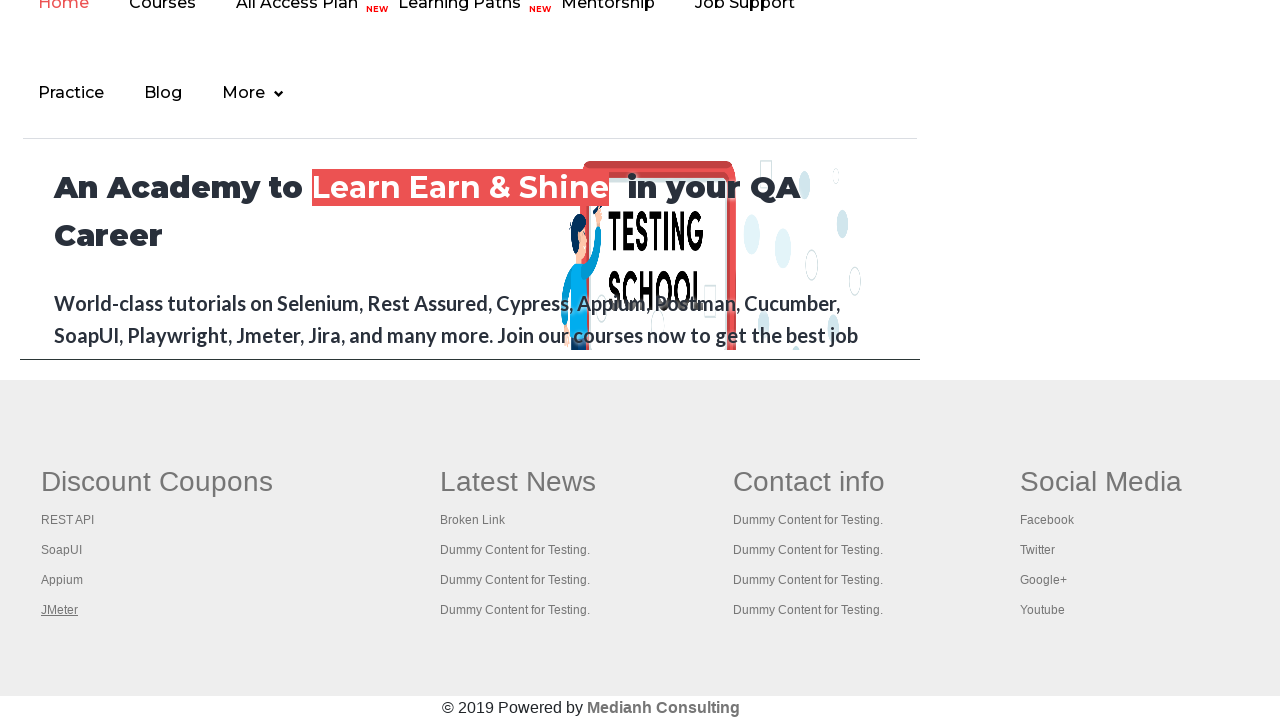

Brought page to front: 'REST API Tutorial'
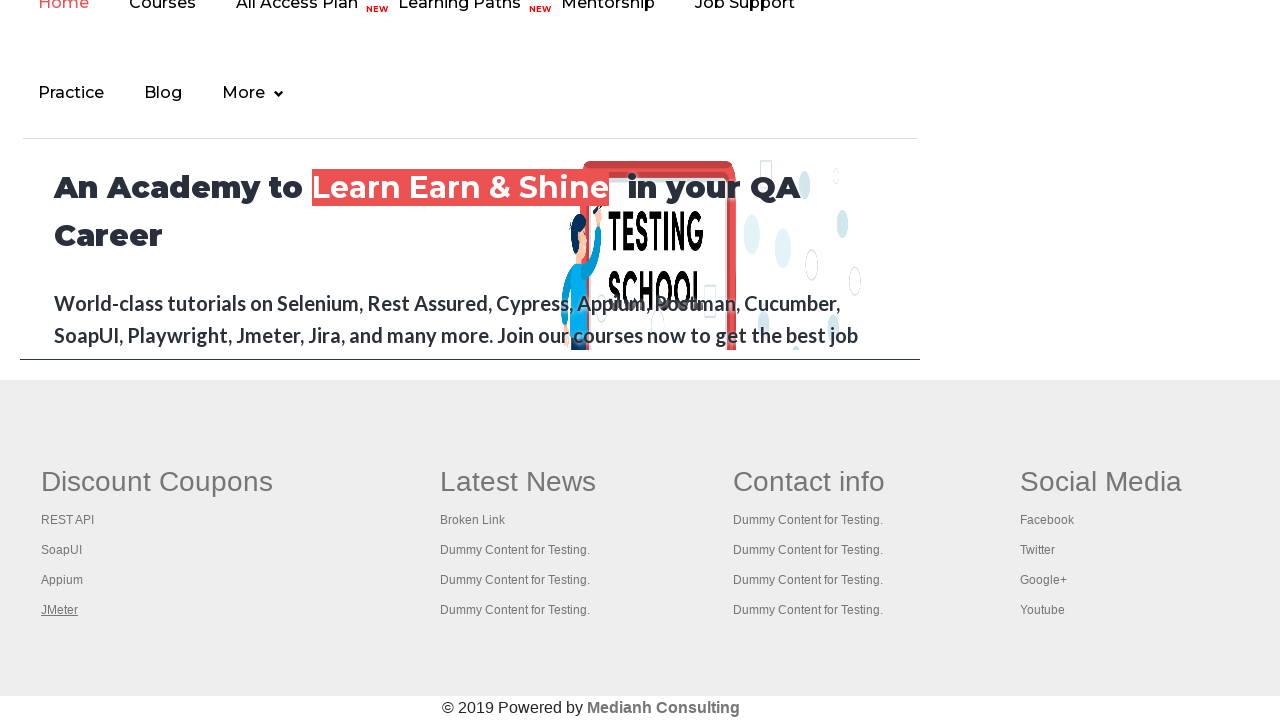

Brought page to front: 'The World’s Most Popular API Testing Tool | SoapUI'
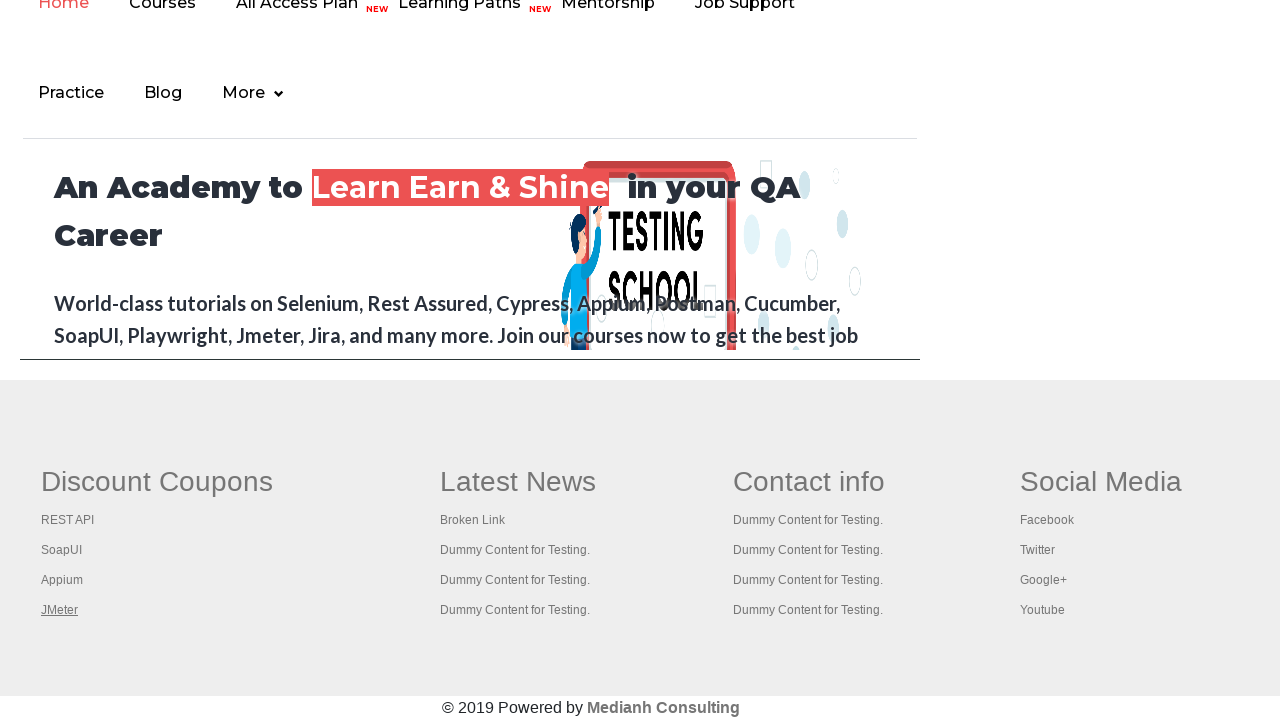

Brought page to front: 'Appium tutorial for Mobile Apps testing | RahulShetty Academy | Rahul'
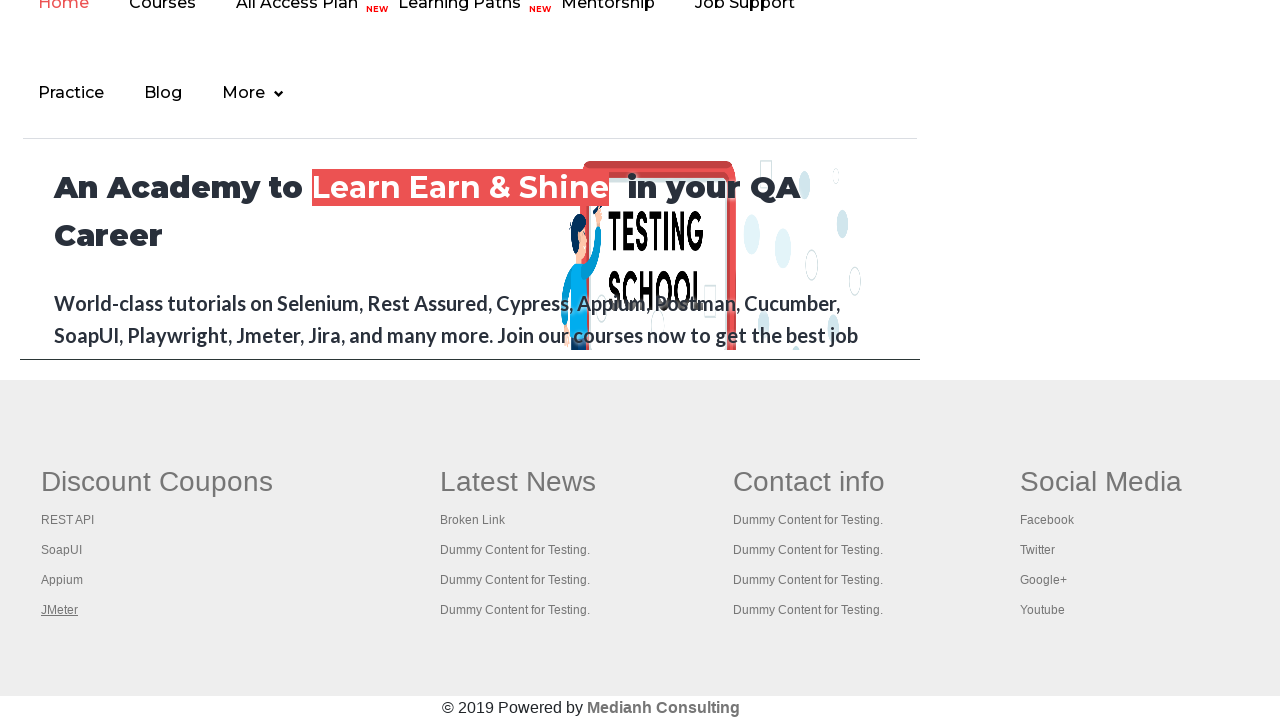

Brought page to front: 'Apache JMeter - Apache JMeter™'
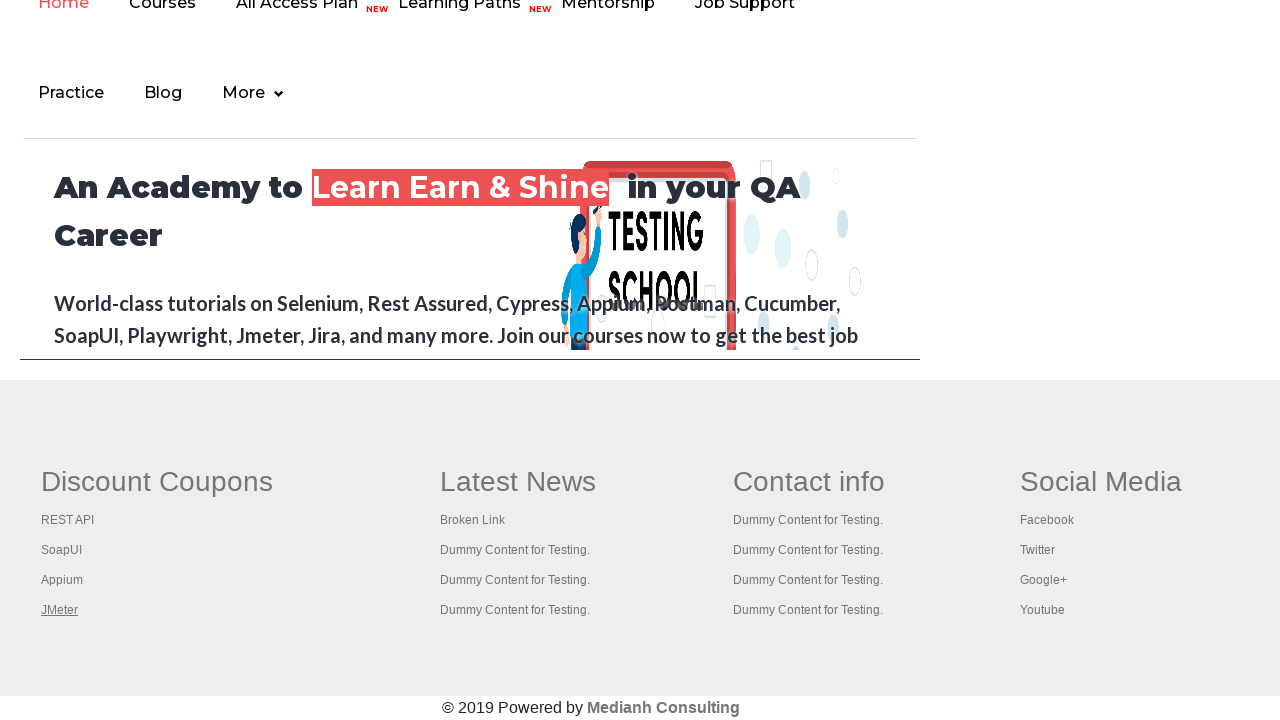

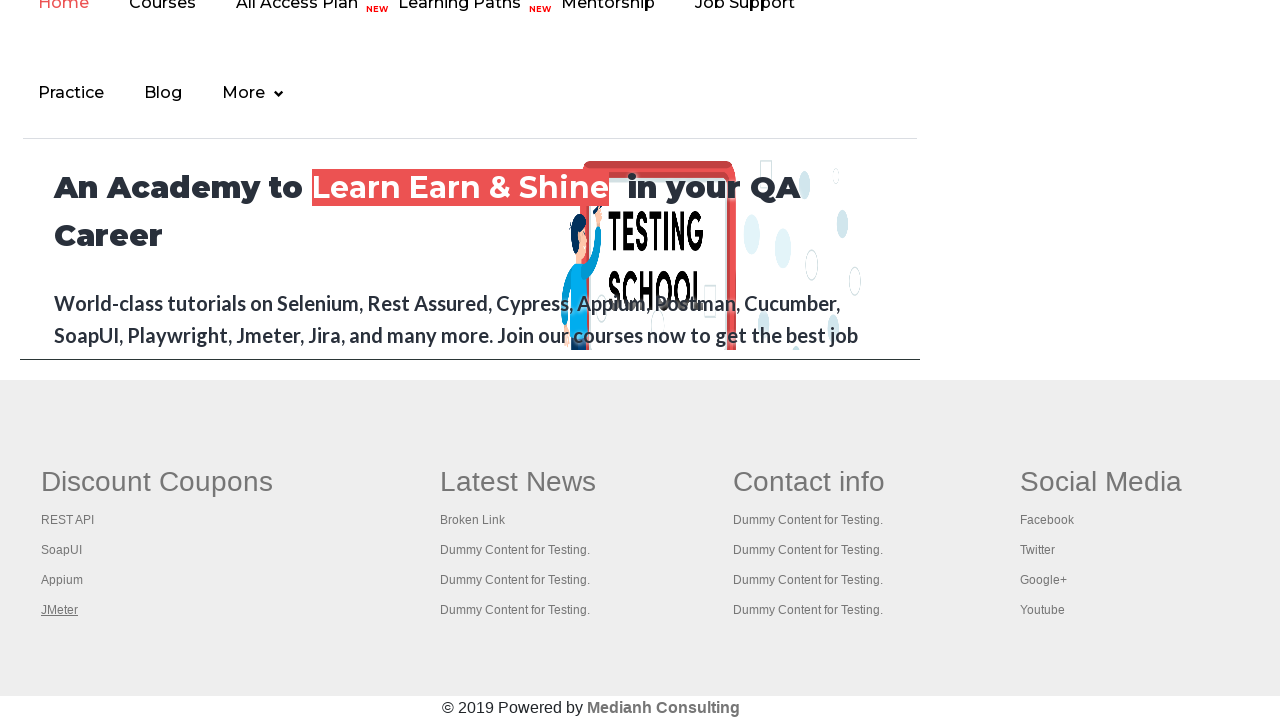